Tests radio button functionality by clicking on the "Yes" radio button and verifying the success message appears.

Starting URL: https://demoqa.com/radio-button

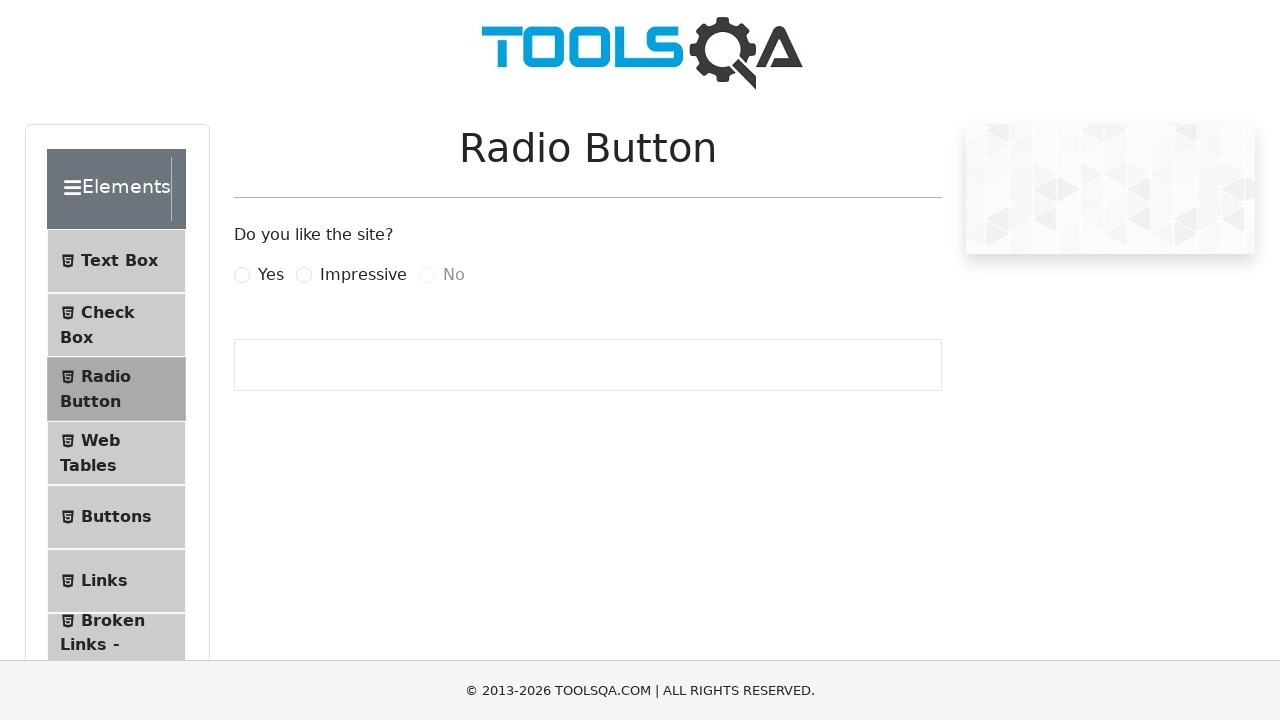

Clicked 'Yes' radio button at (242, 275) on #yesRadio
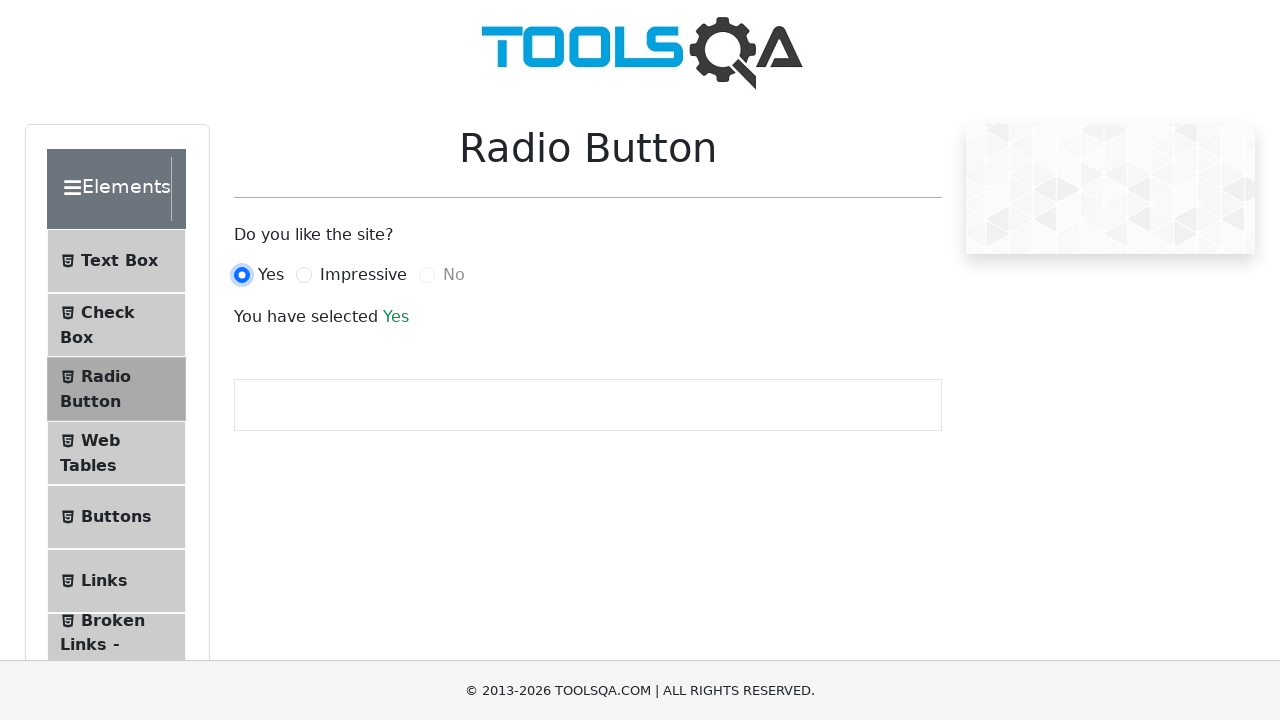

Success message appeared and is visible
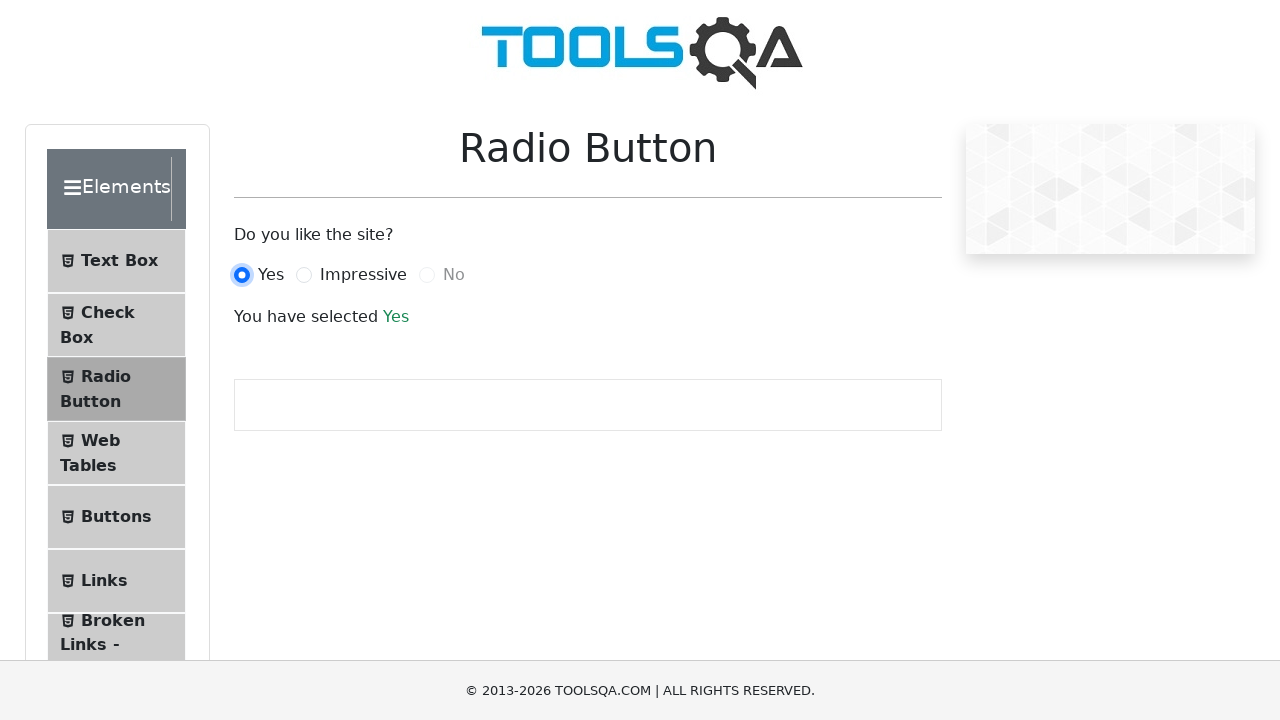

Verified success message contains 'Yes'
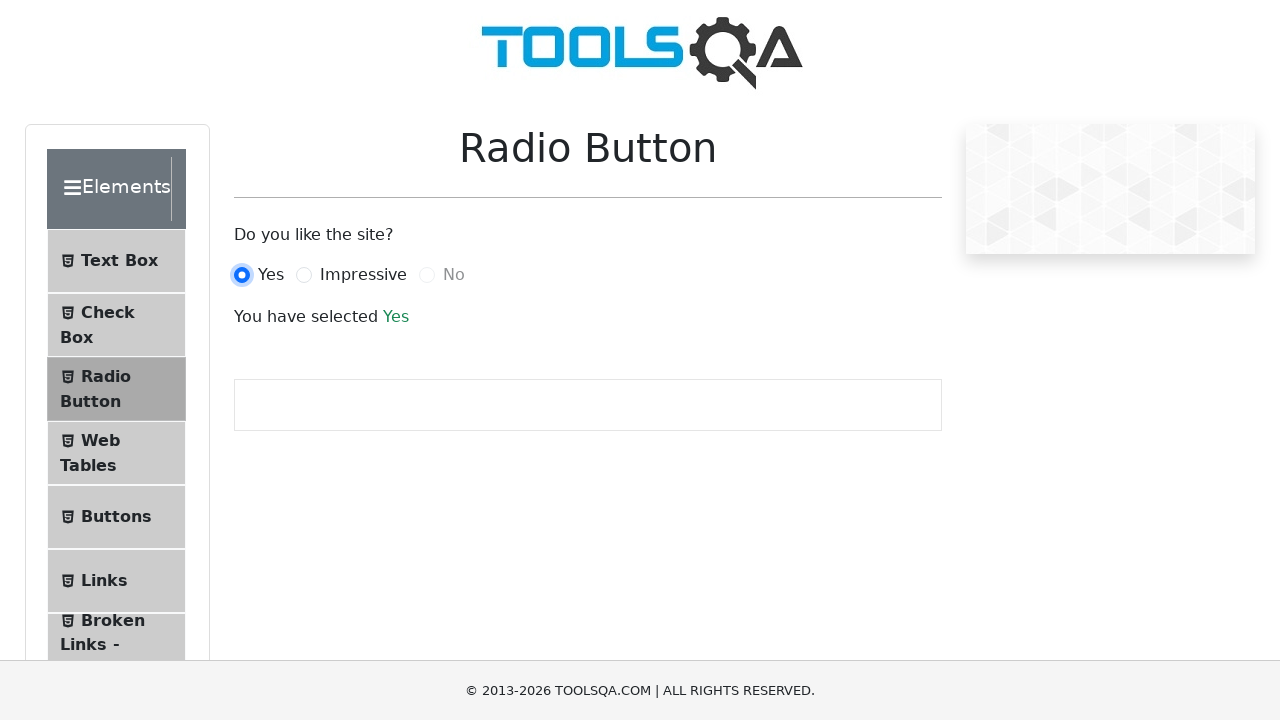

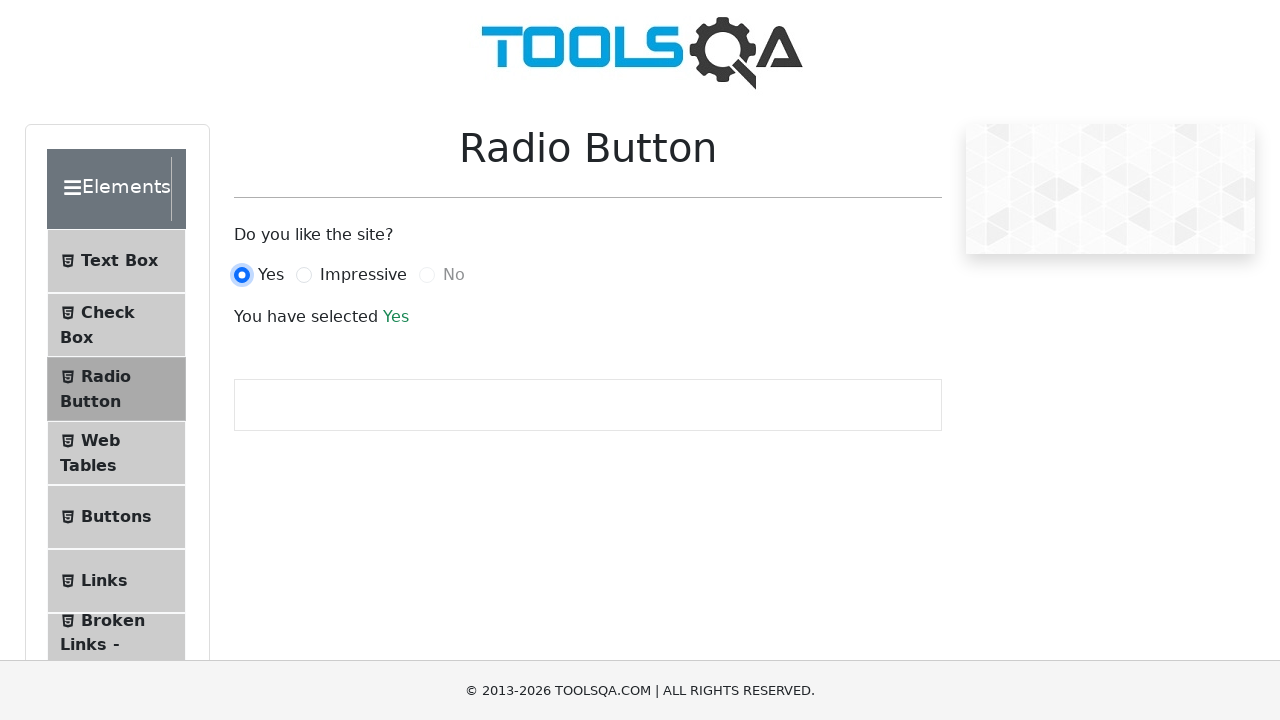